Tests that the OrangeHRM REST API Documentation page loads after waiting for spinner to disappear

Starting URL: https://api.orangehrm.com/#api-_

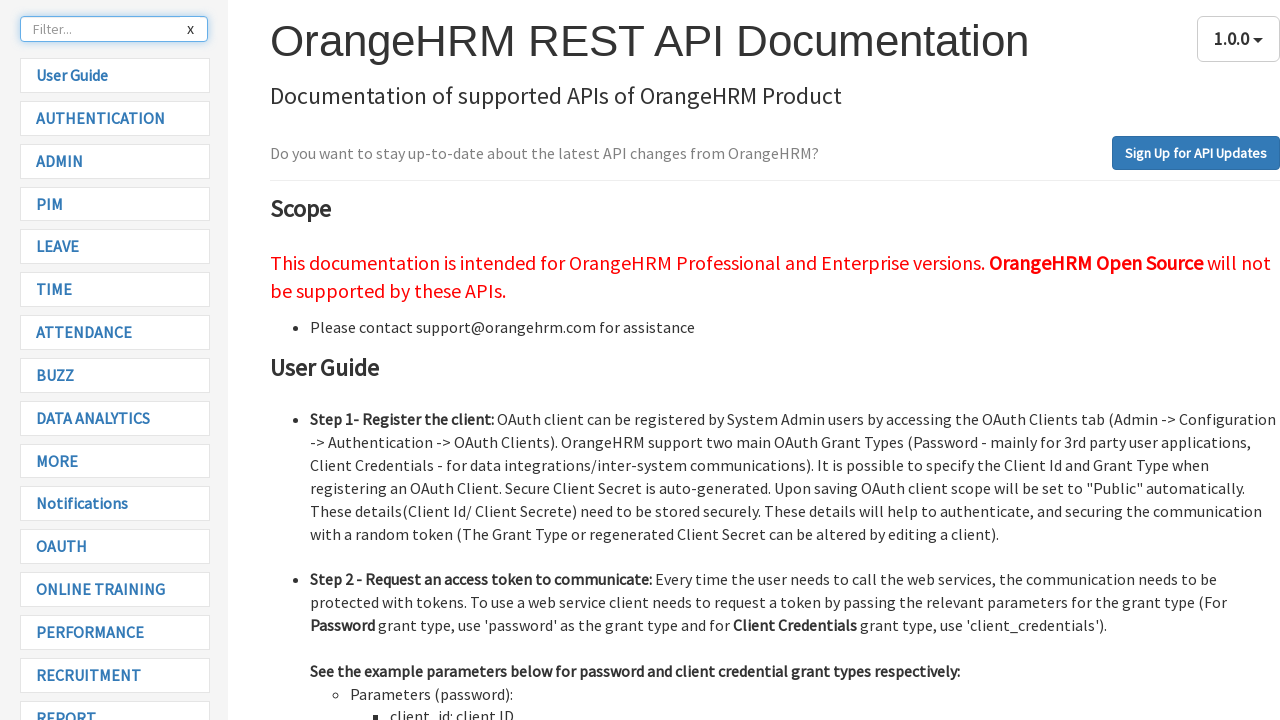

Reloaded the OrangeHRM API Documentation page
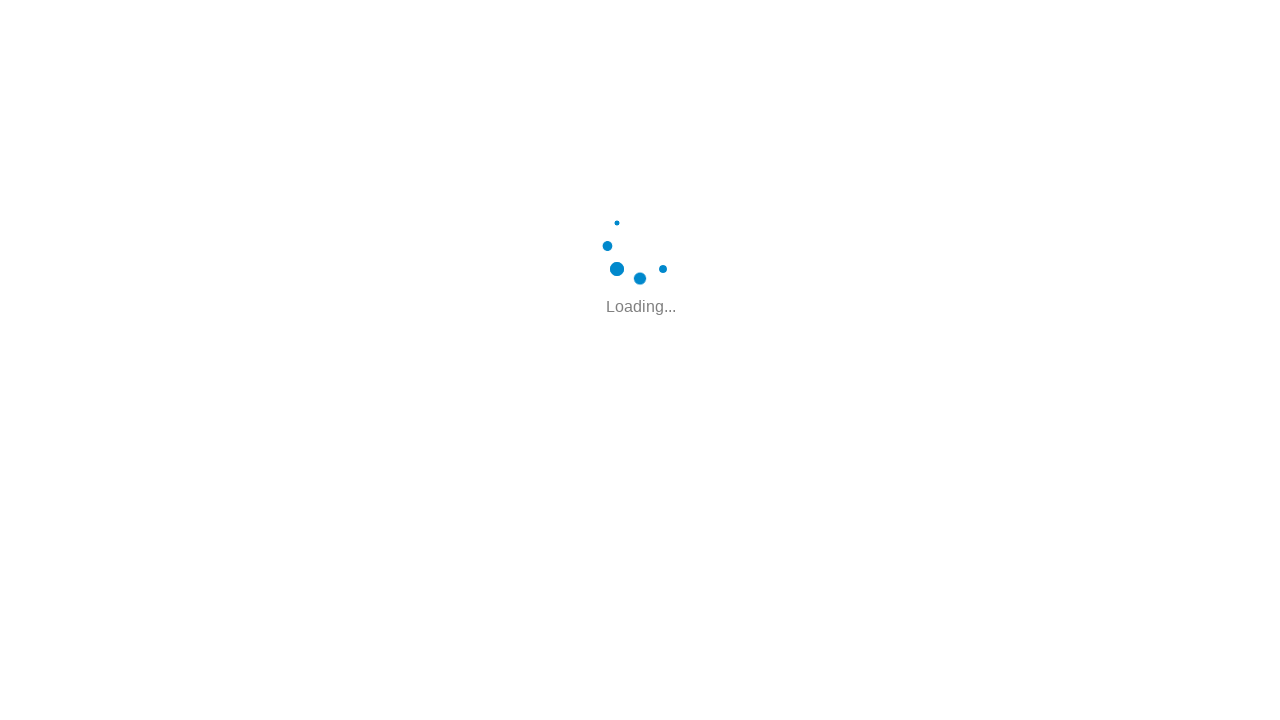

Waited for loading spinner to disappear
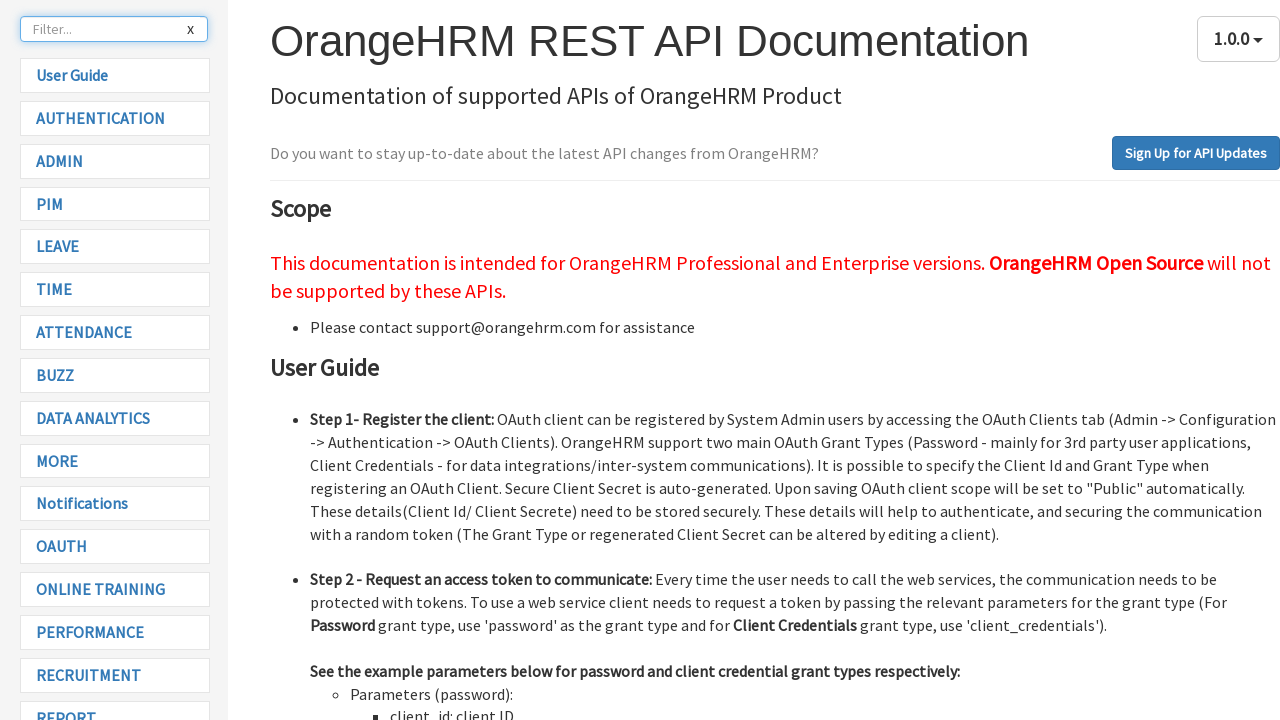

Verified page title is 'OrangeHRM REST API Documentation'
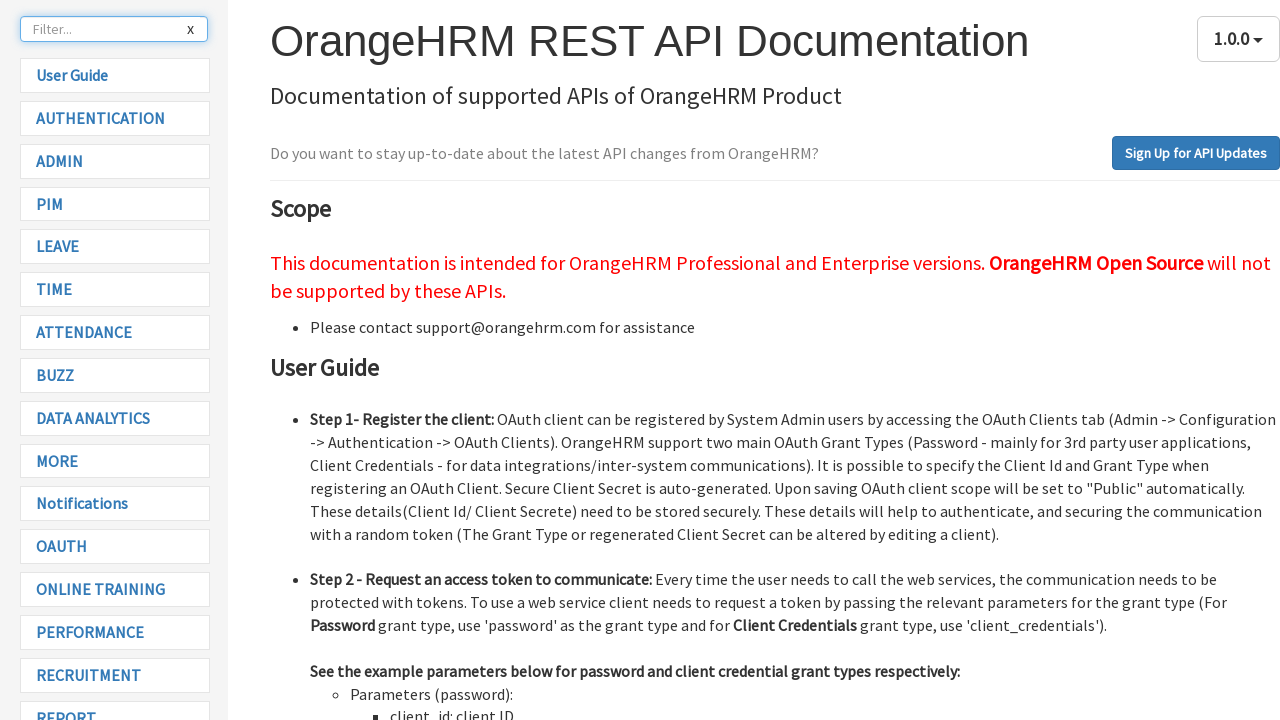

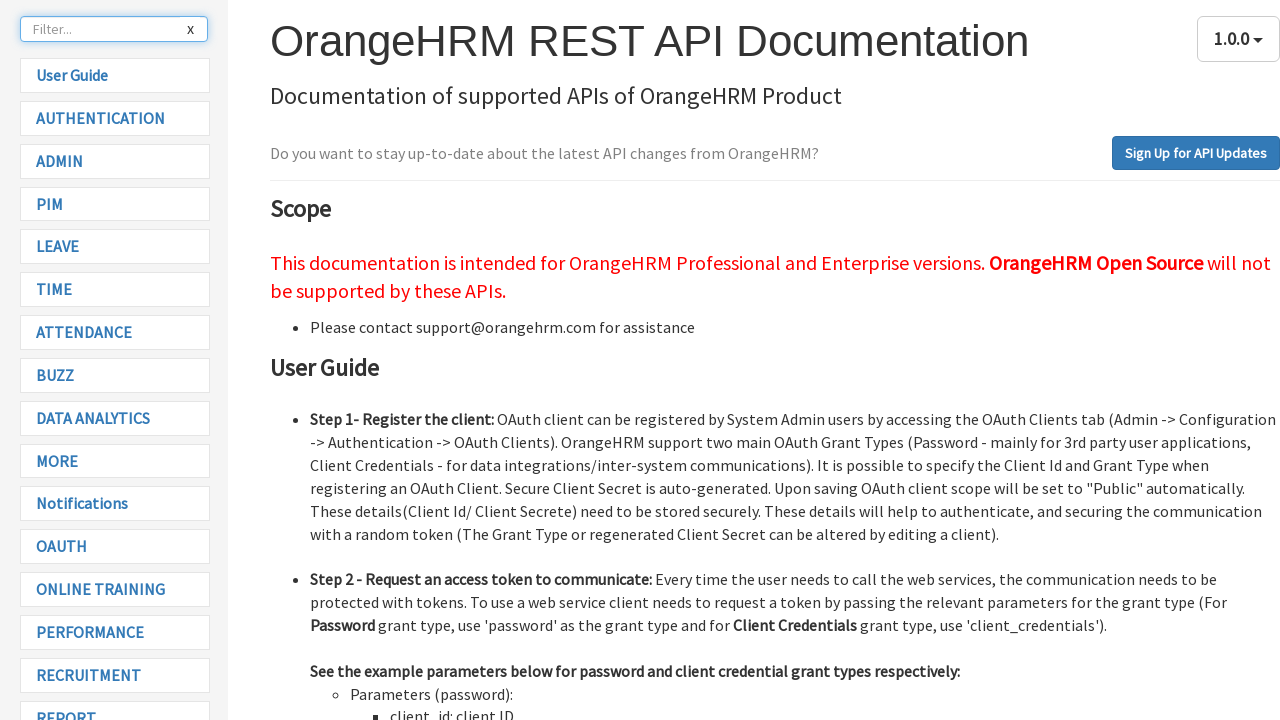